Tests browser alerts by accepting and dismissing dialogs, then navigates to Frames section and validates content inside an iframe

Starting URL: https://demoqa.com/alerts

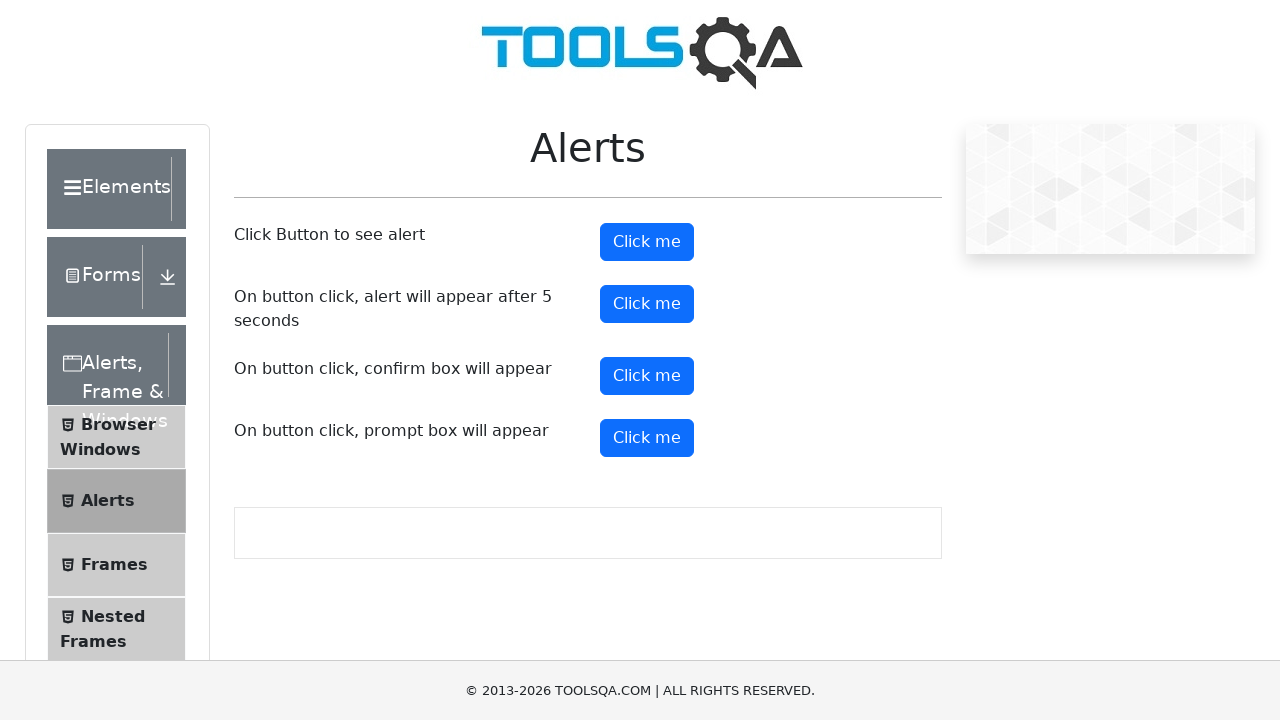

Set up dialog handler to accept first alert
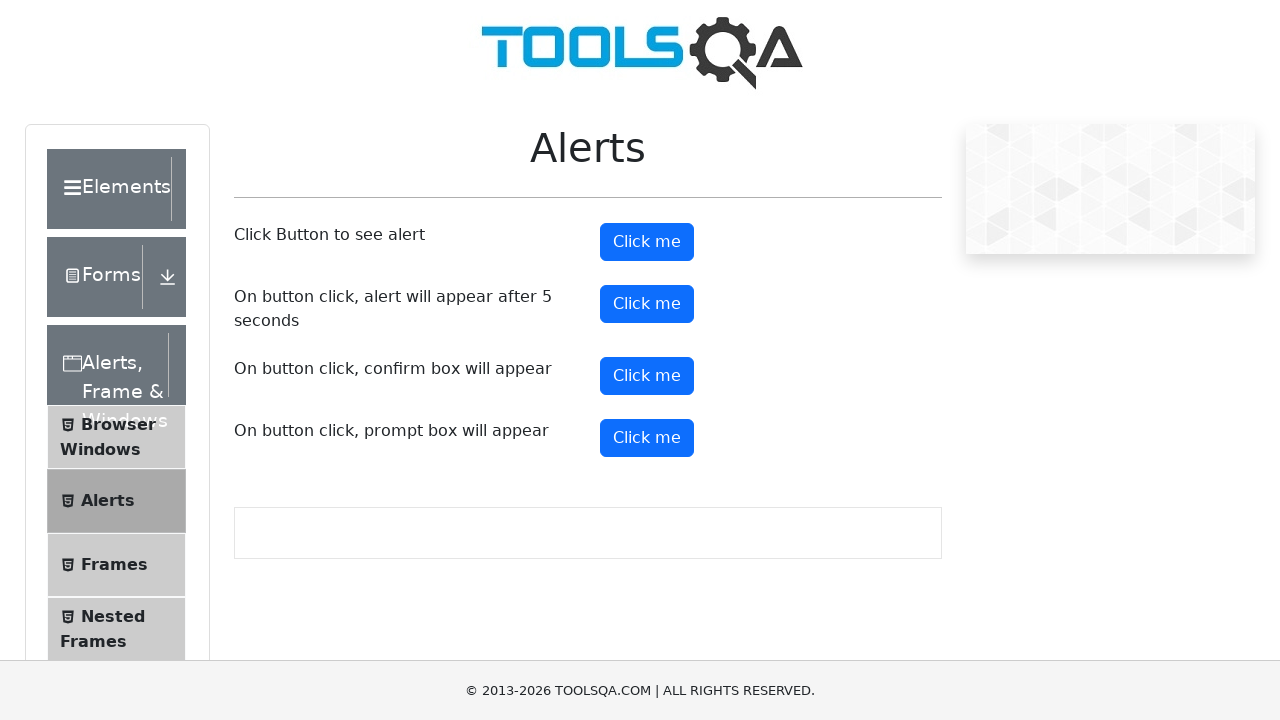

Clicked alert button at (647, 242) on #alertButton
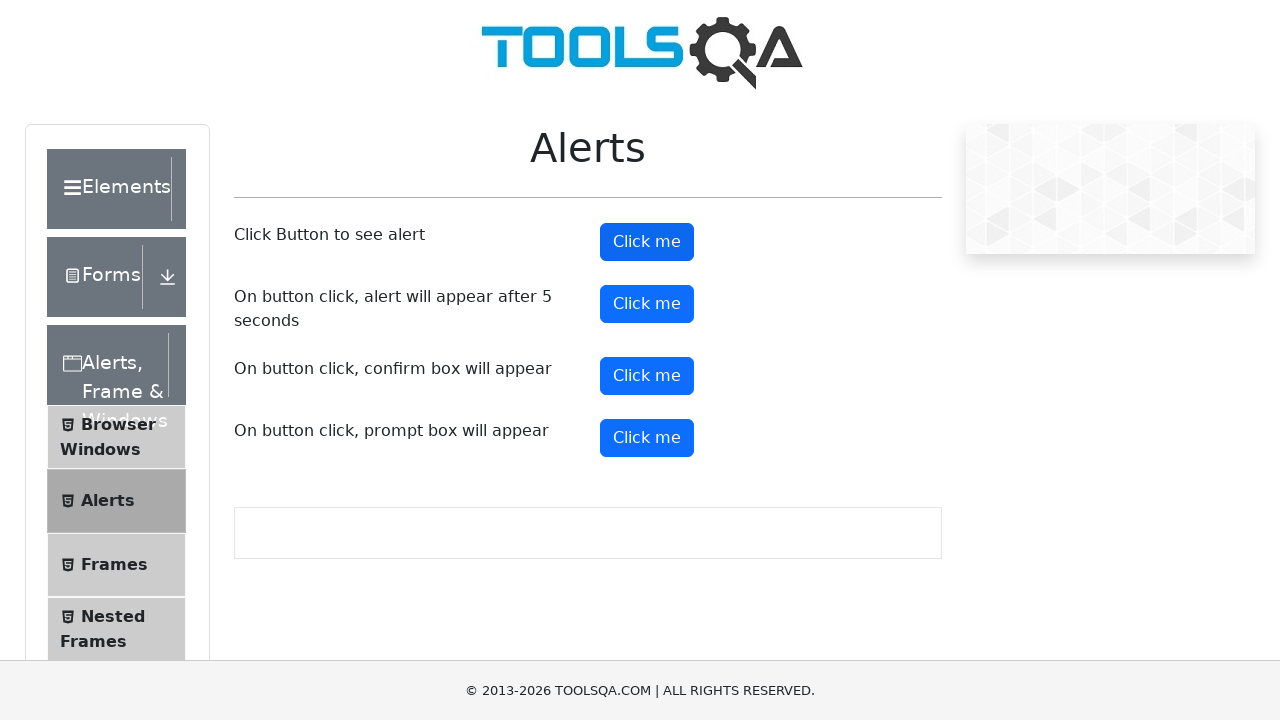

Set up dialog handler to dismiss confirm dialog
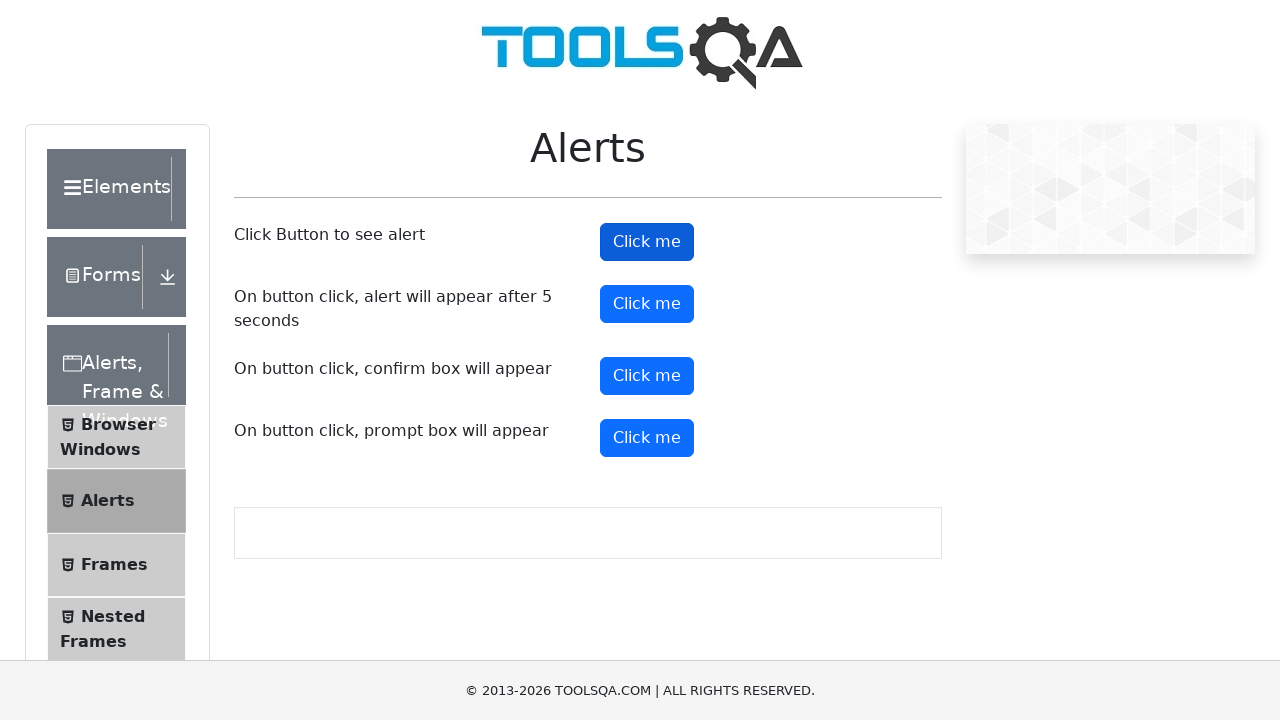

Clicked confirm button at (647, 376) on #confirmButton
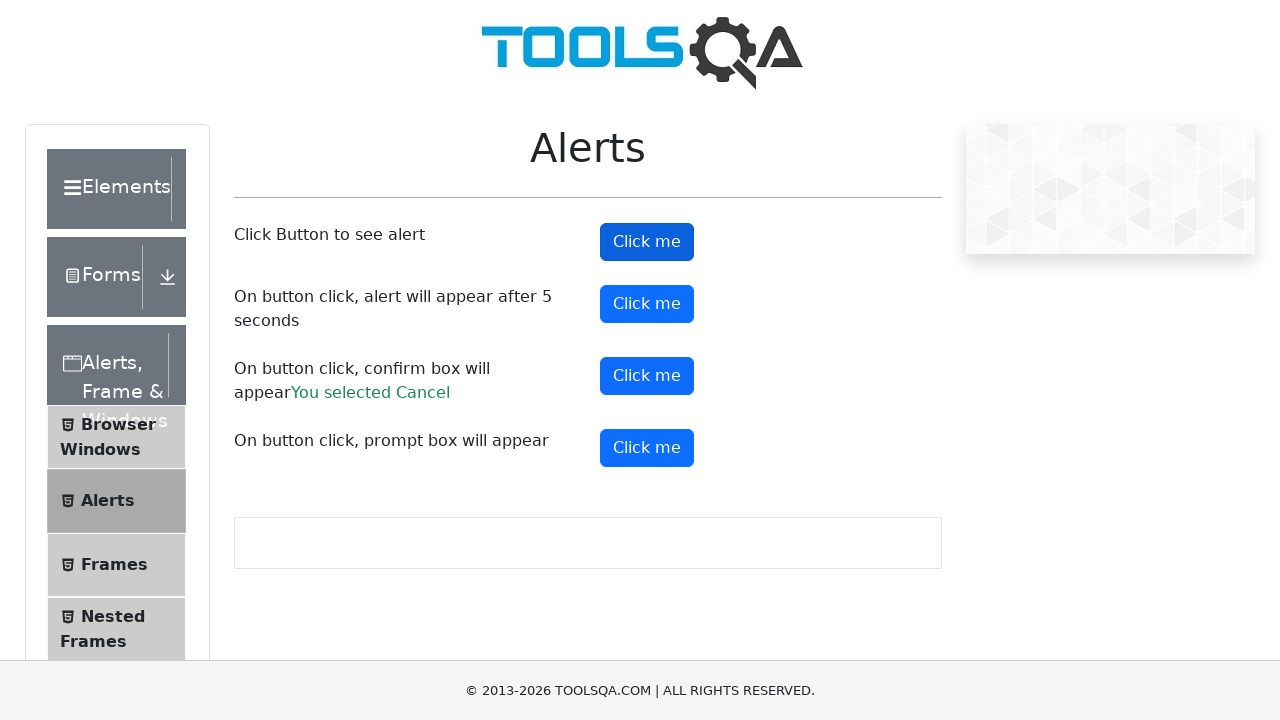

Confirm result text appeared
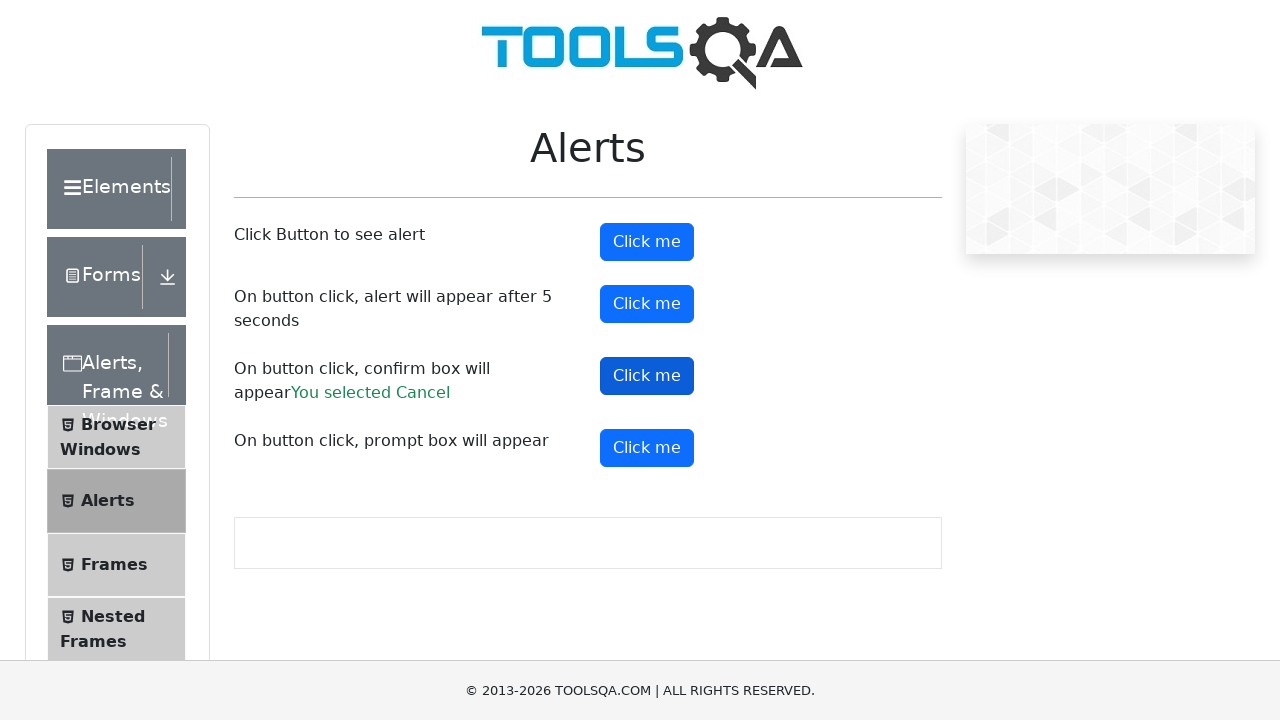

Clicked on Frames navigation link at (114, 565) on text=Frames
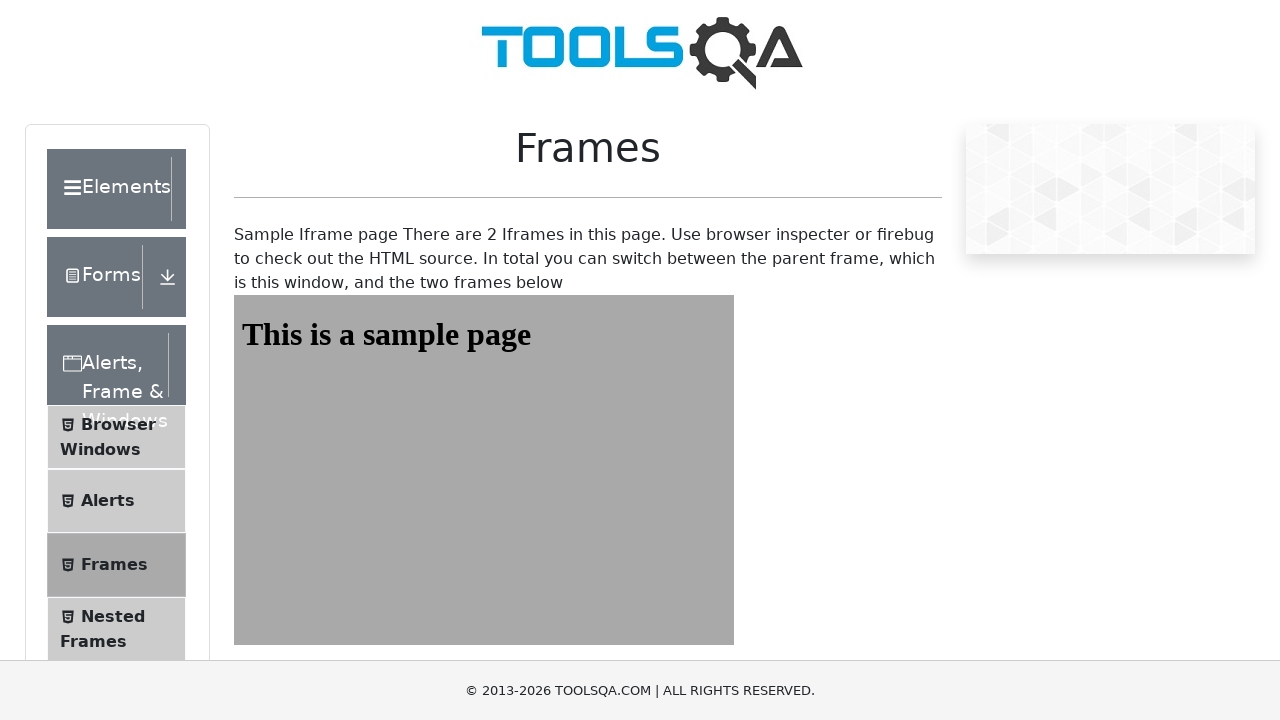

Frame element loaded
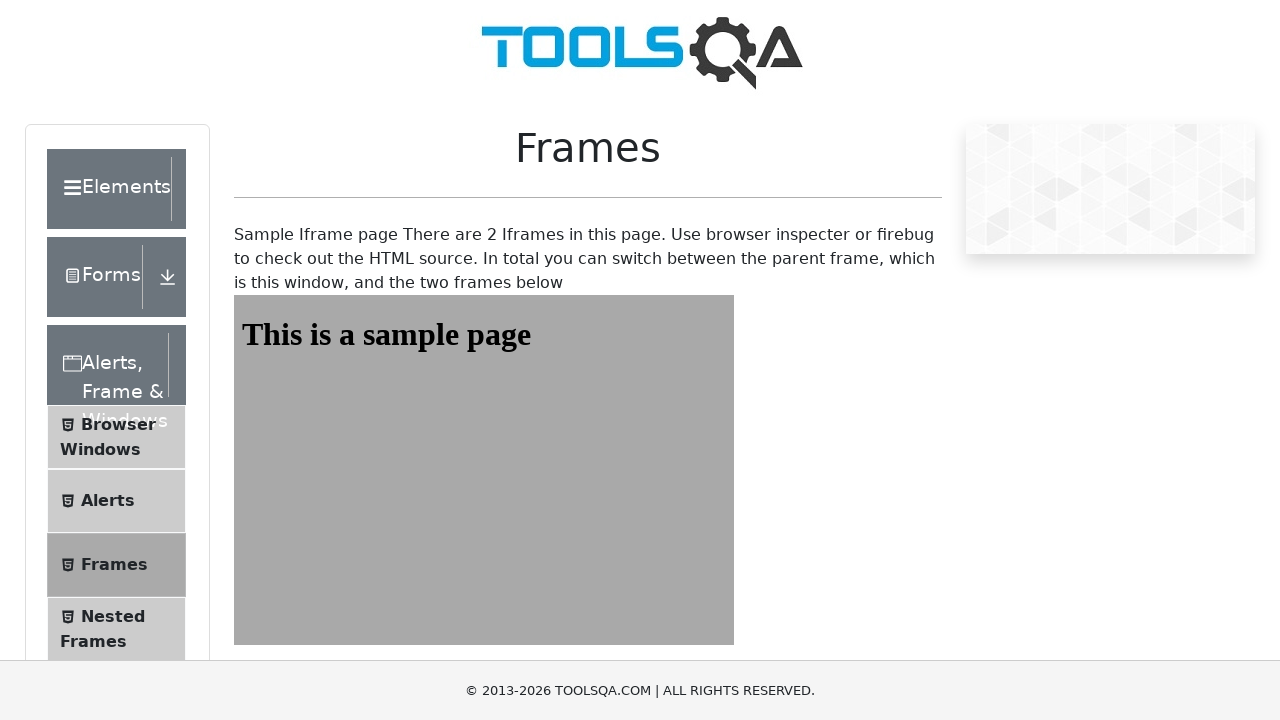

Located iframe with id 'frame1'
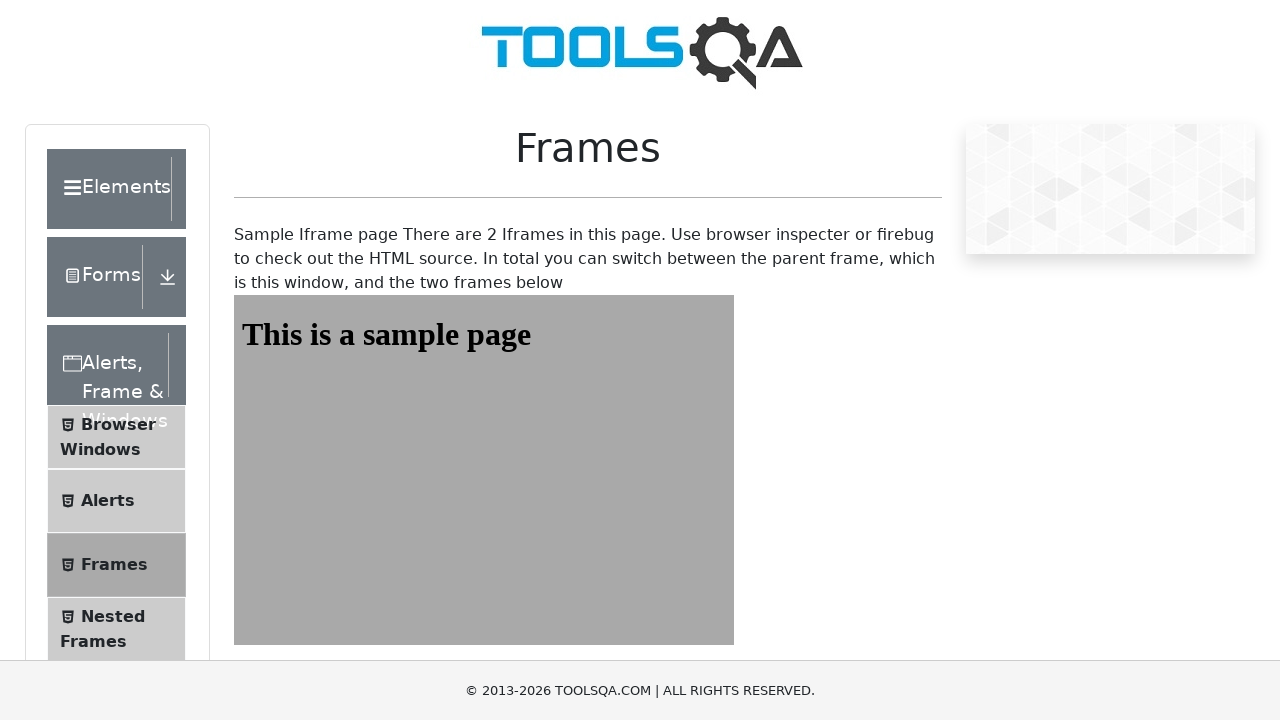

Sample heading inside iframe is visible and validated
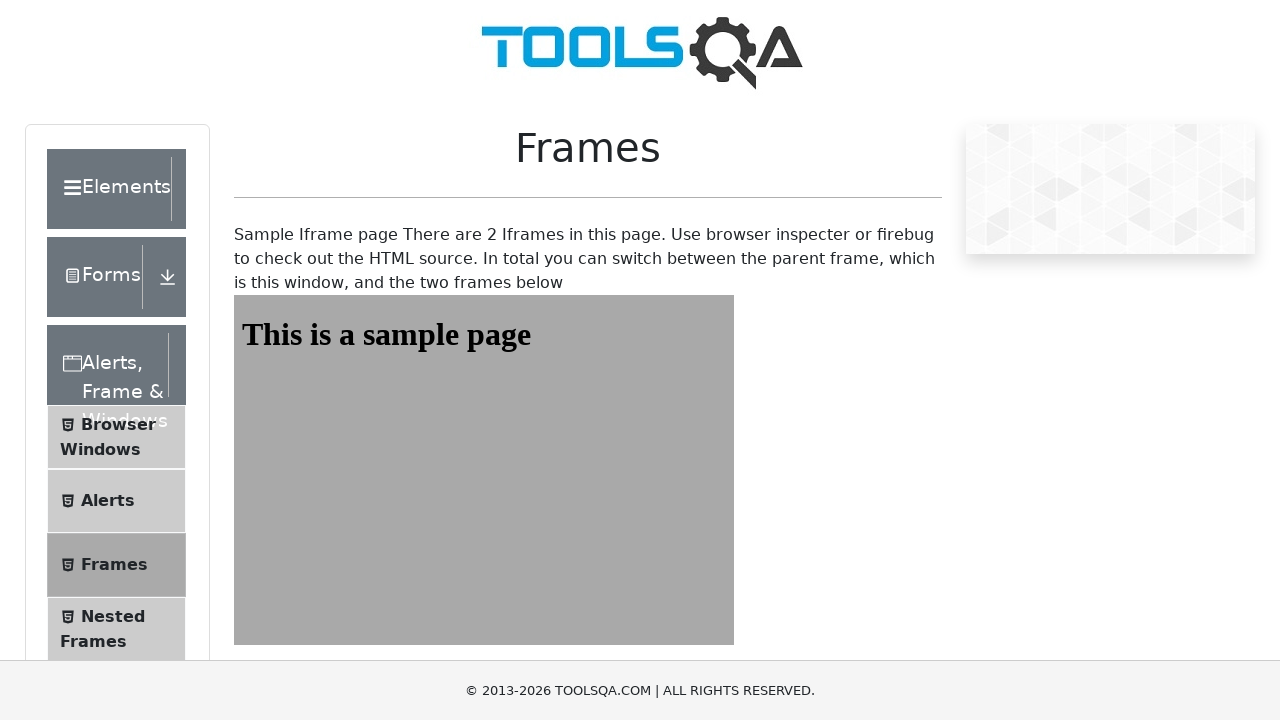

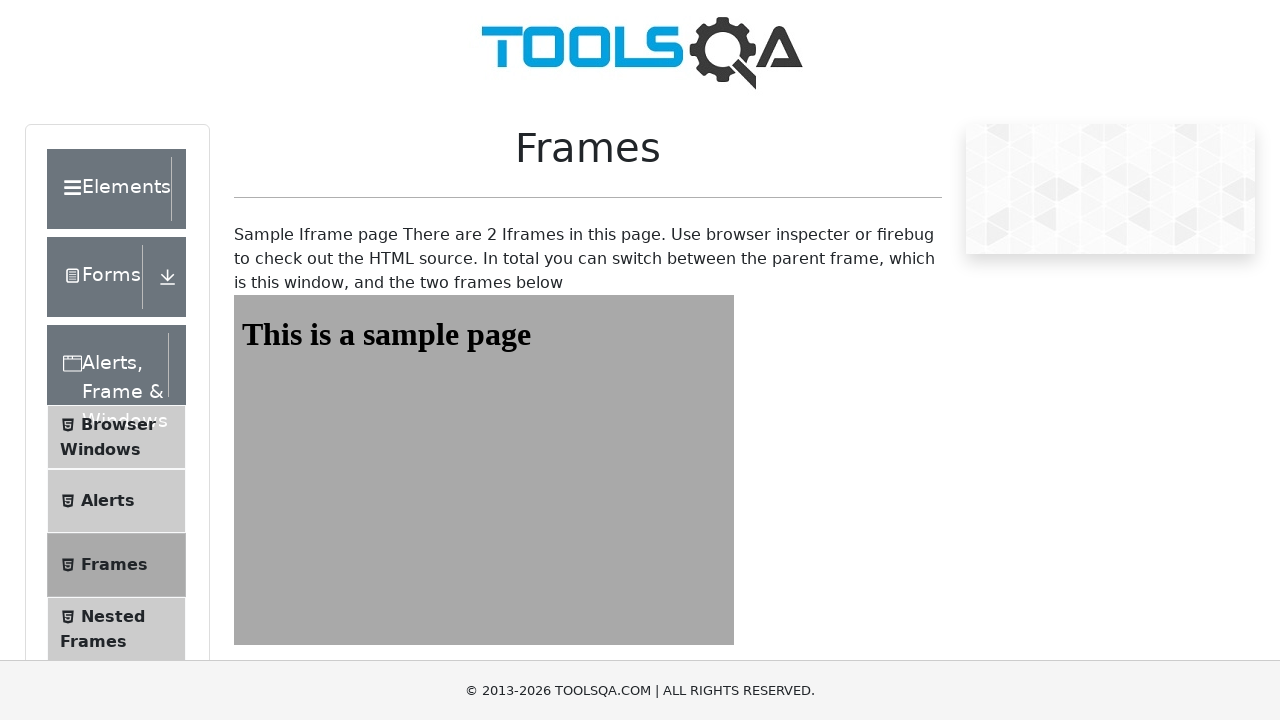